Tests double-click functionality by double-clicking a button and verifying the resulting text message.

Starting URL: https://automationfc.github.io/basic-form/index.html

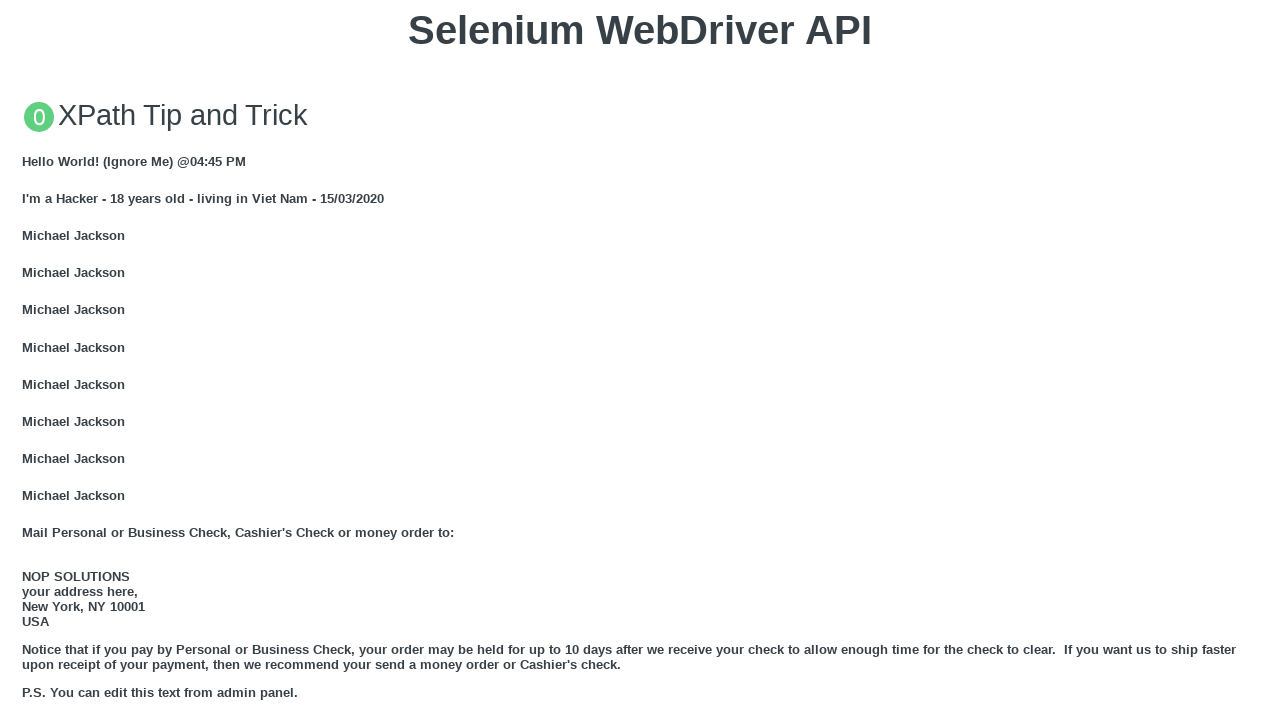

Located the double-click button element
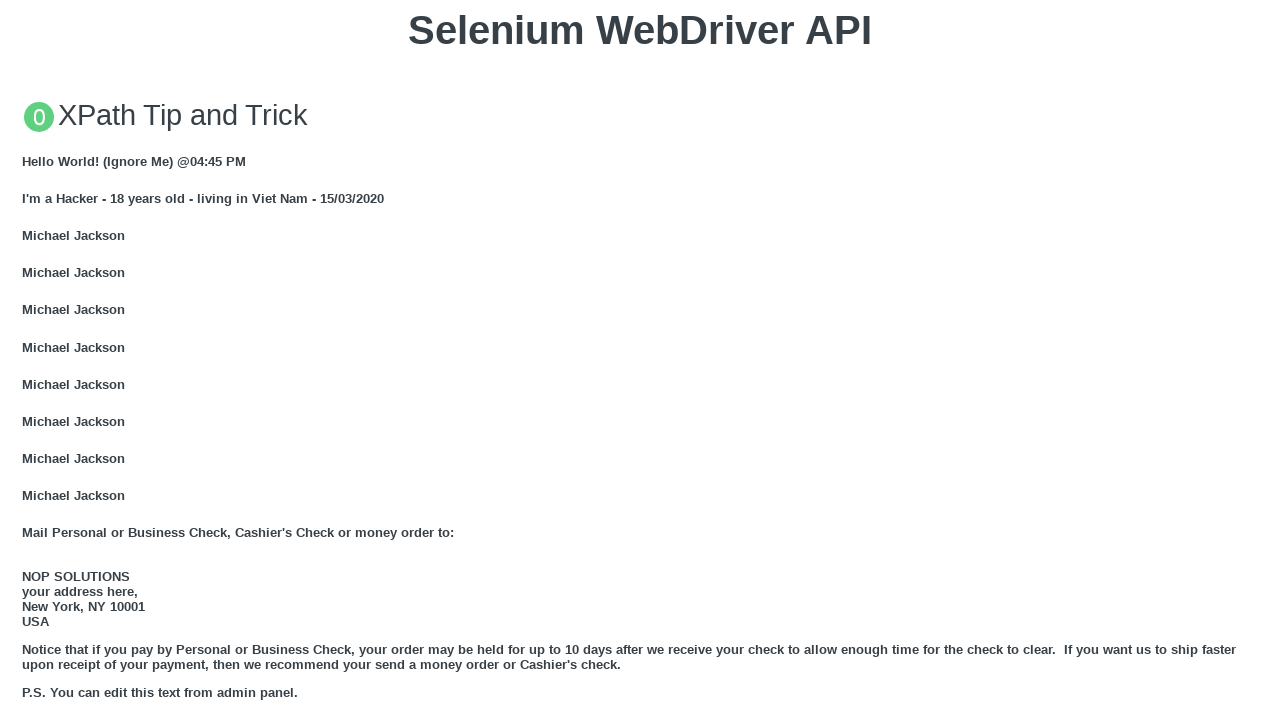

Scrolled the double-click button into view
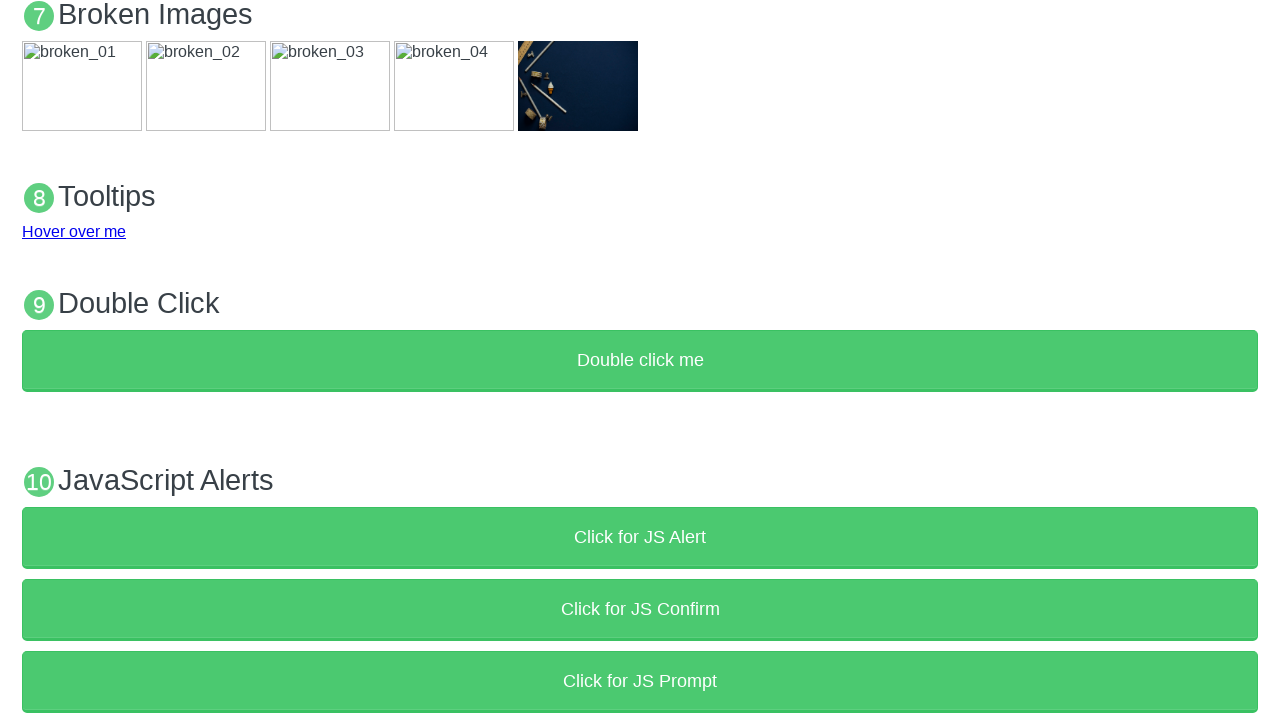

Double-clicked the button element at (640, 361) on xpath=//button[text()='Double click me']
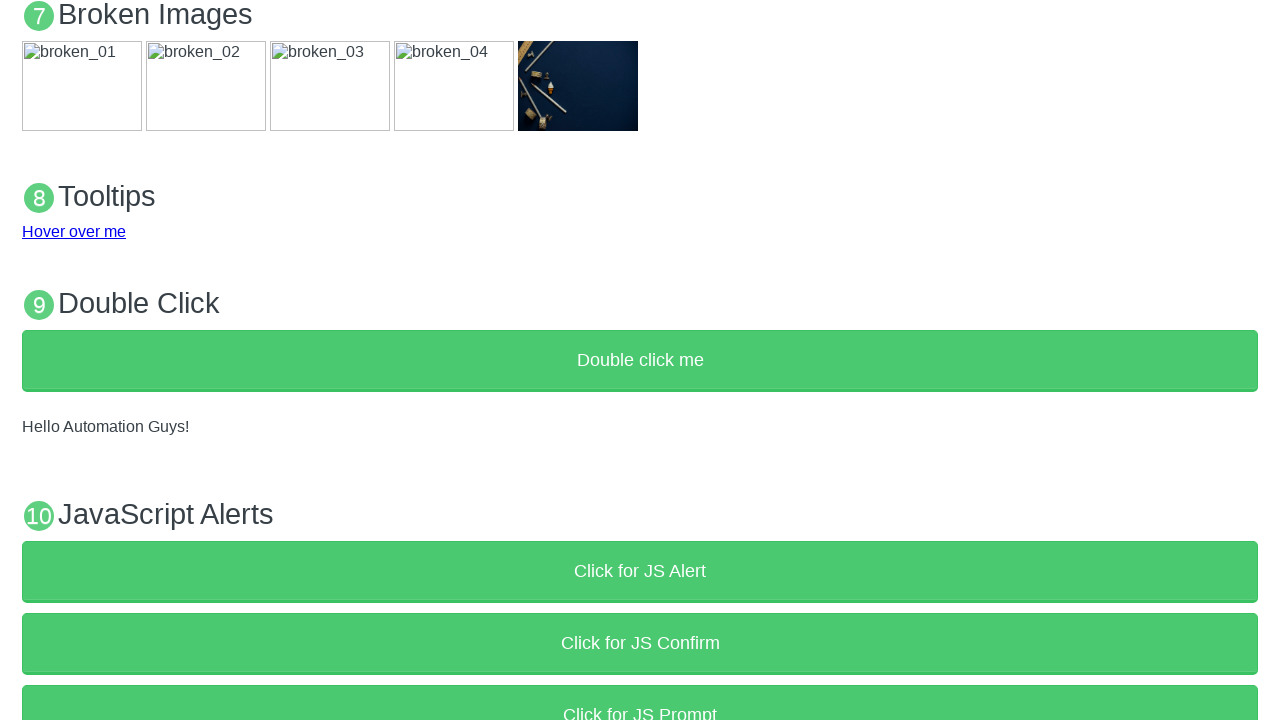

Retrieved the result message text
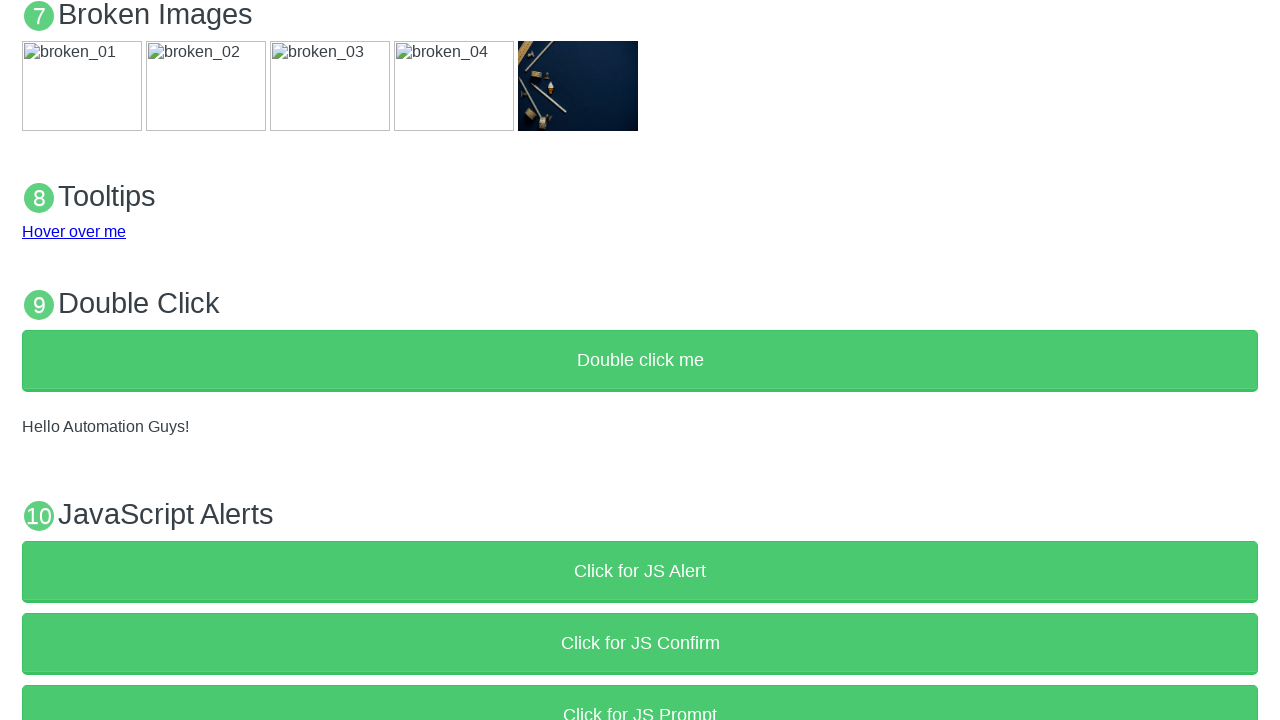

Verified result message equals 'Hello Automation Guys!'
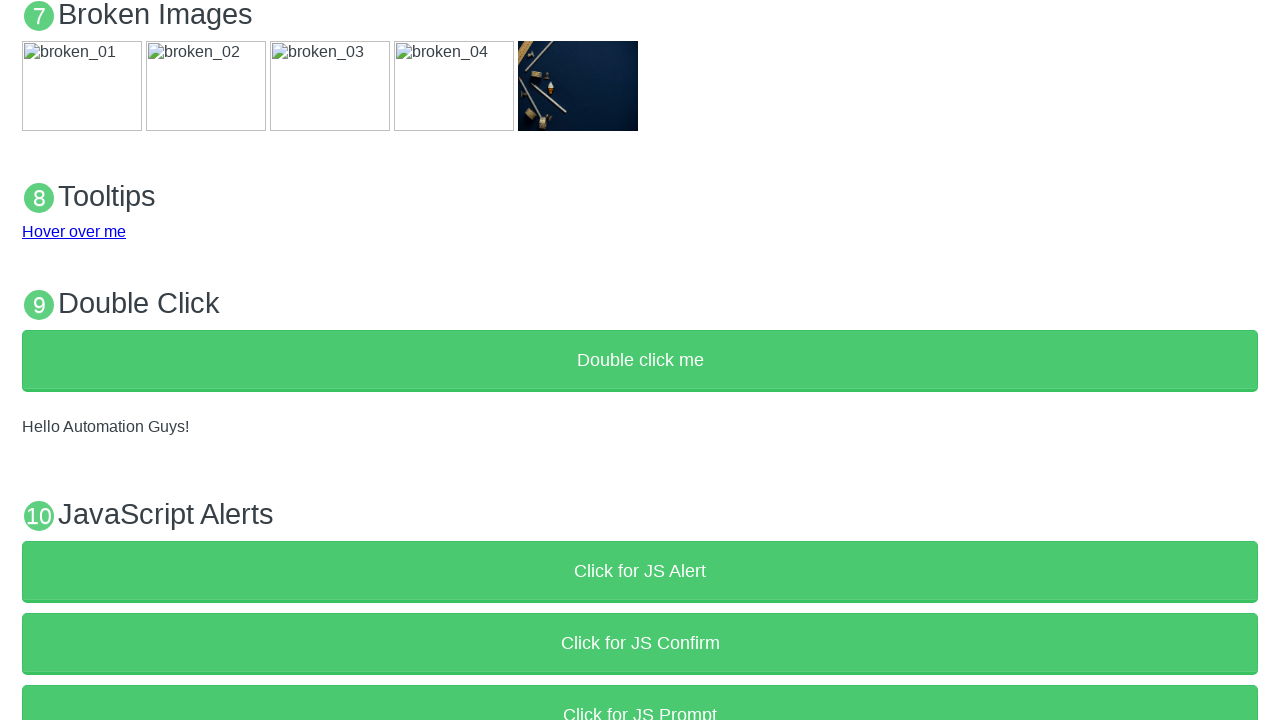

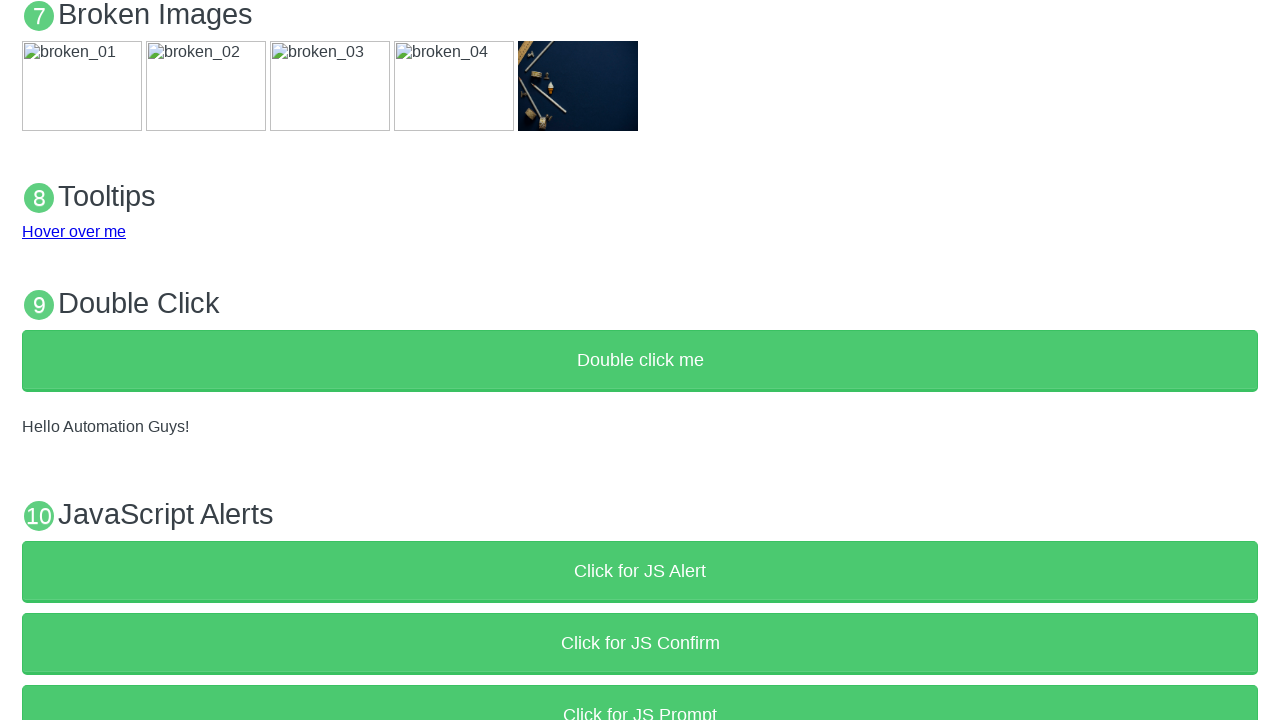